Tests the OpenCart homepage by verifying the page title is "Your Store" and that the search input field is visible.

Starting URL: https://naveenautomationlabs.com/opencart/index.php?route=common/home

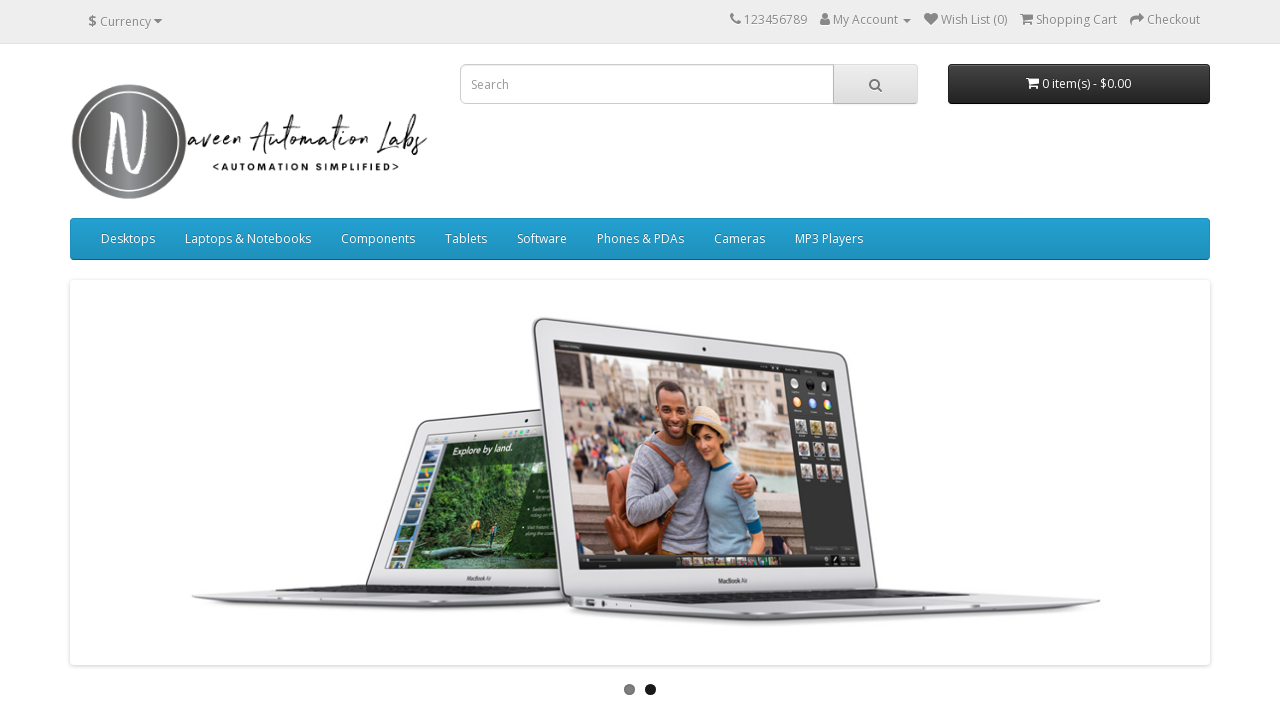

Verified page title is 'Your Store'
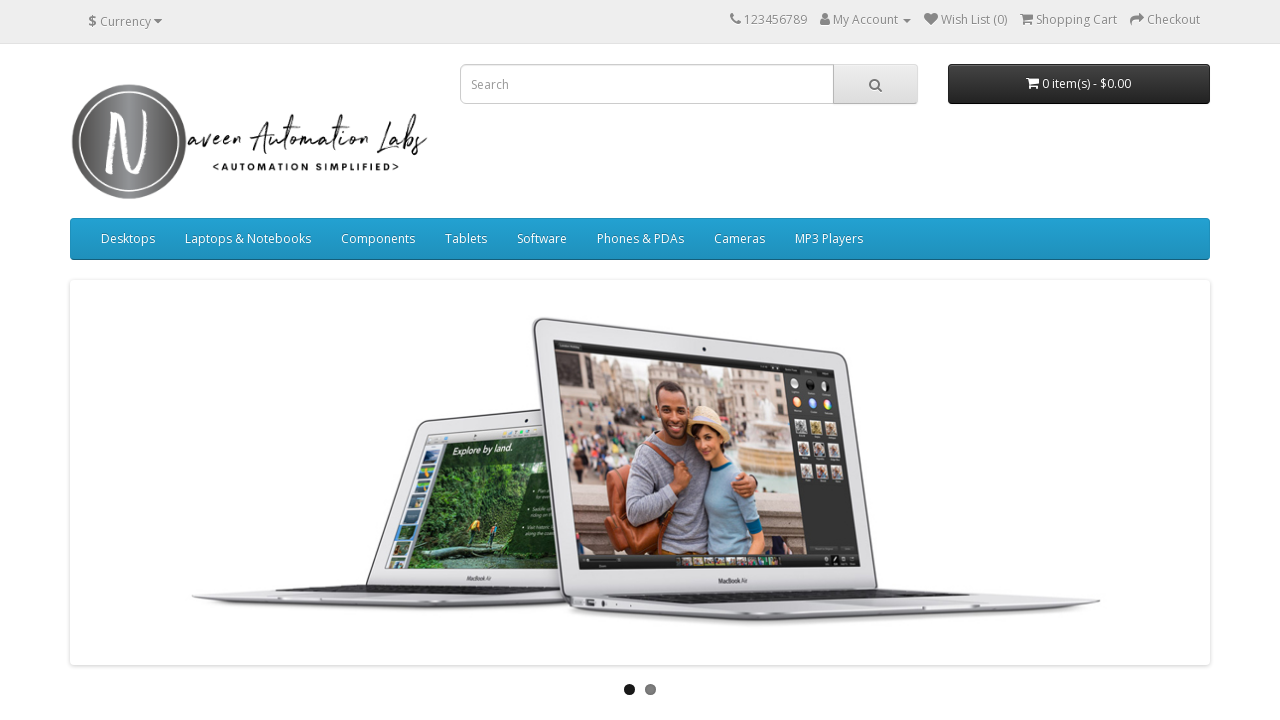

Verified search input field is visible
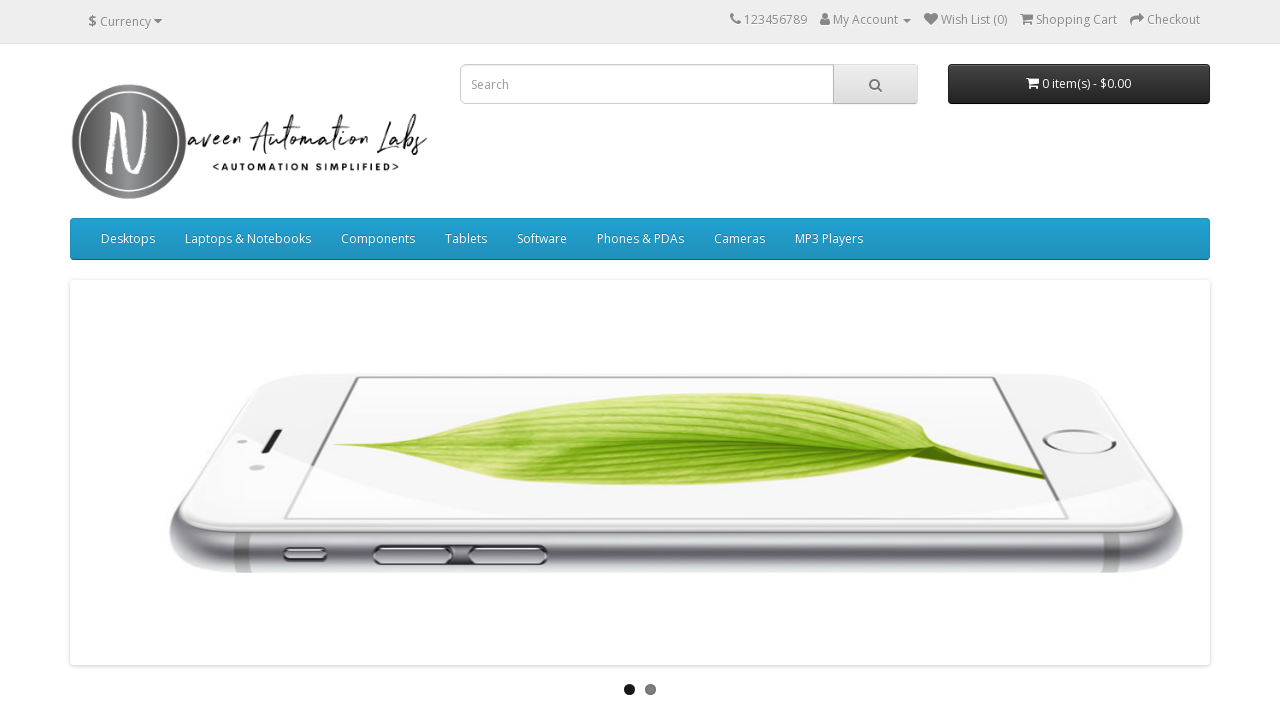

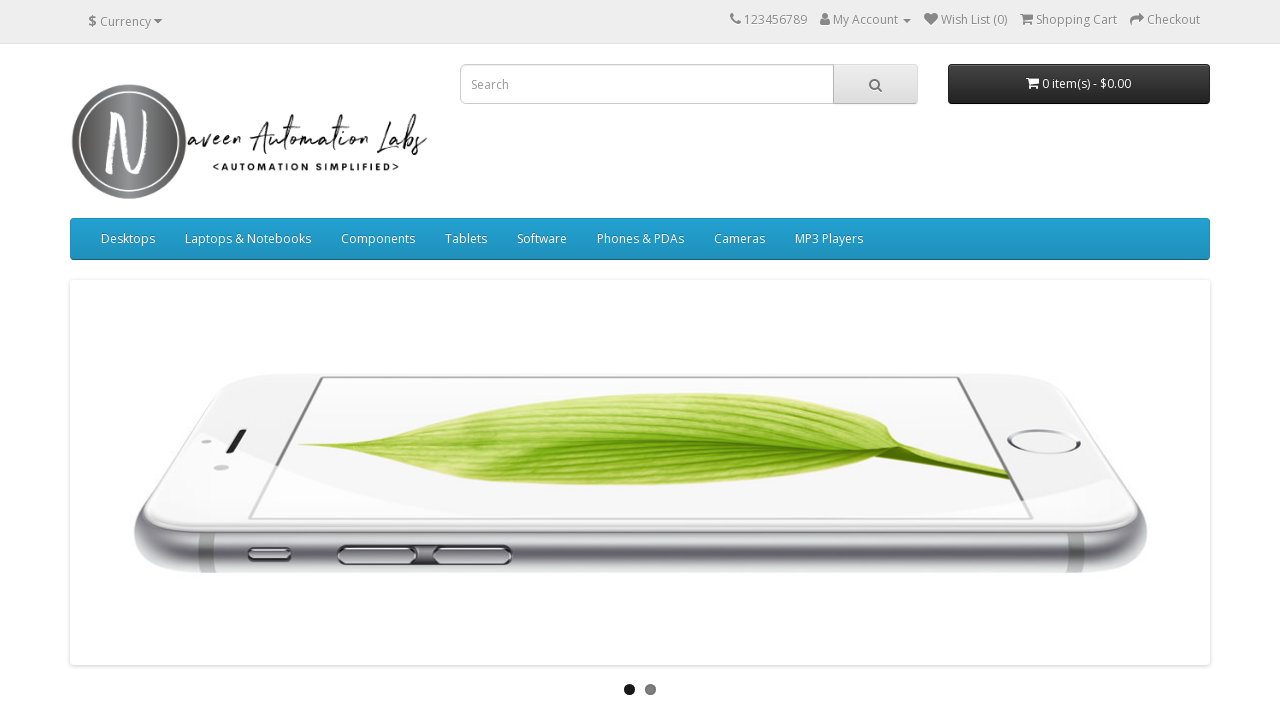